Tests drag and drop using click-and-hold approach by holding the source element, moving to target, and releasing within an iframe

Starting URL: https://jqueryui.com/droppable/

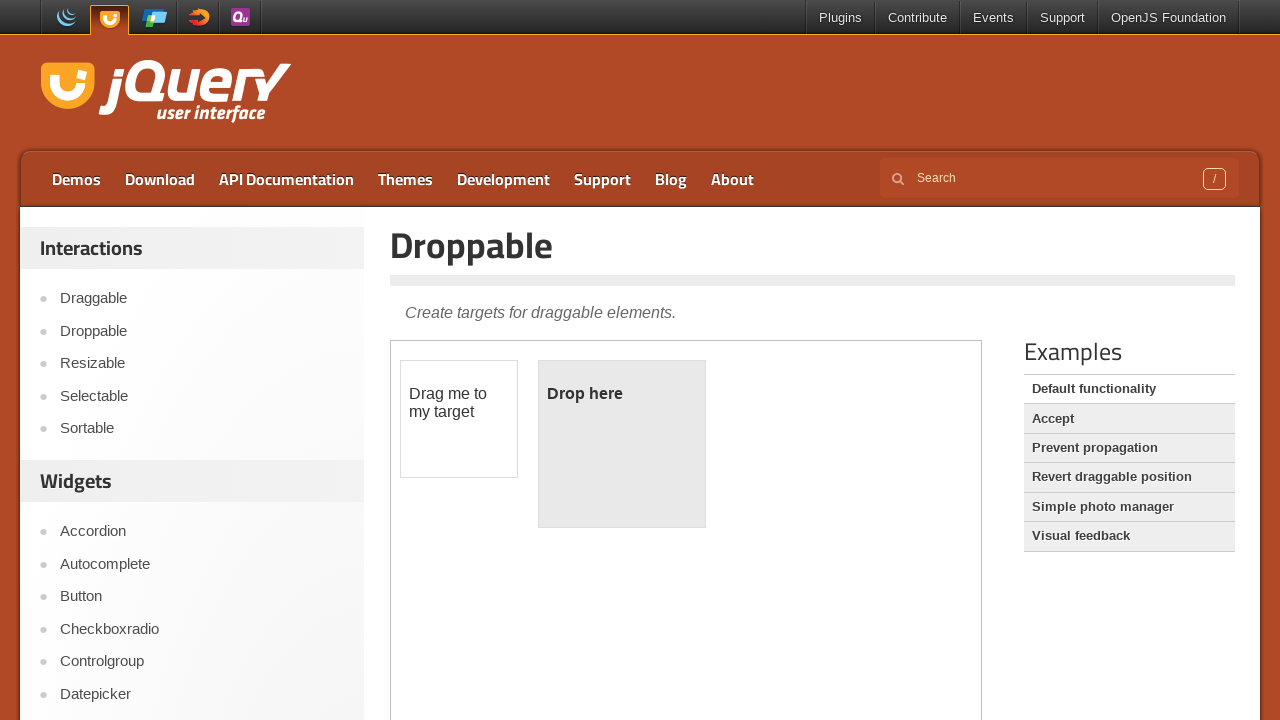

Located iframe containing draggable elements
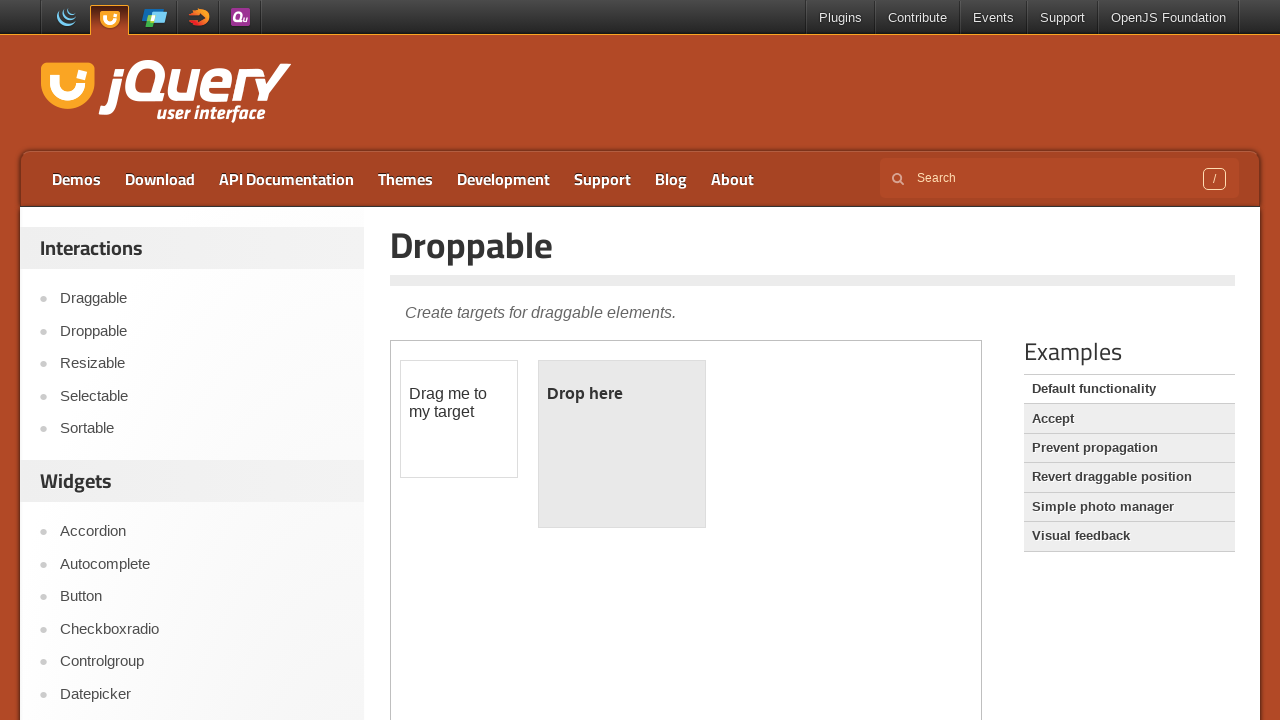

Located source draggable element
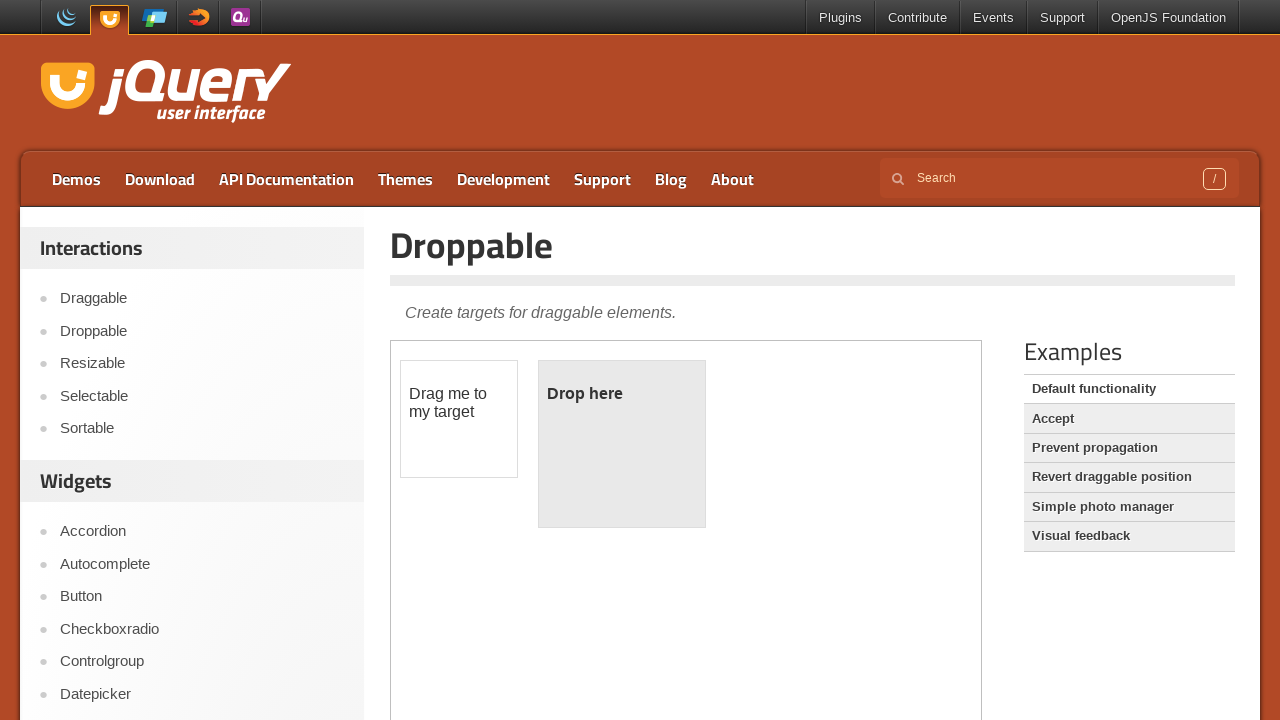

Located target droppable element
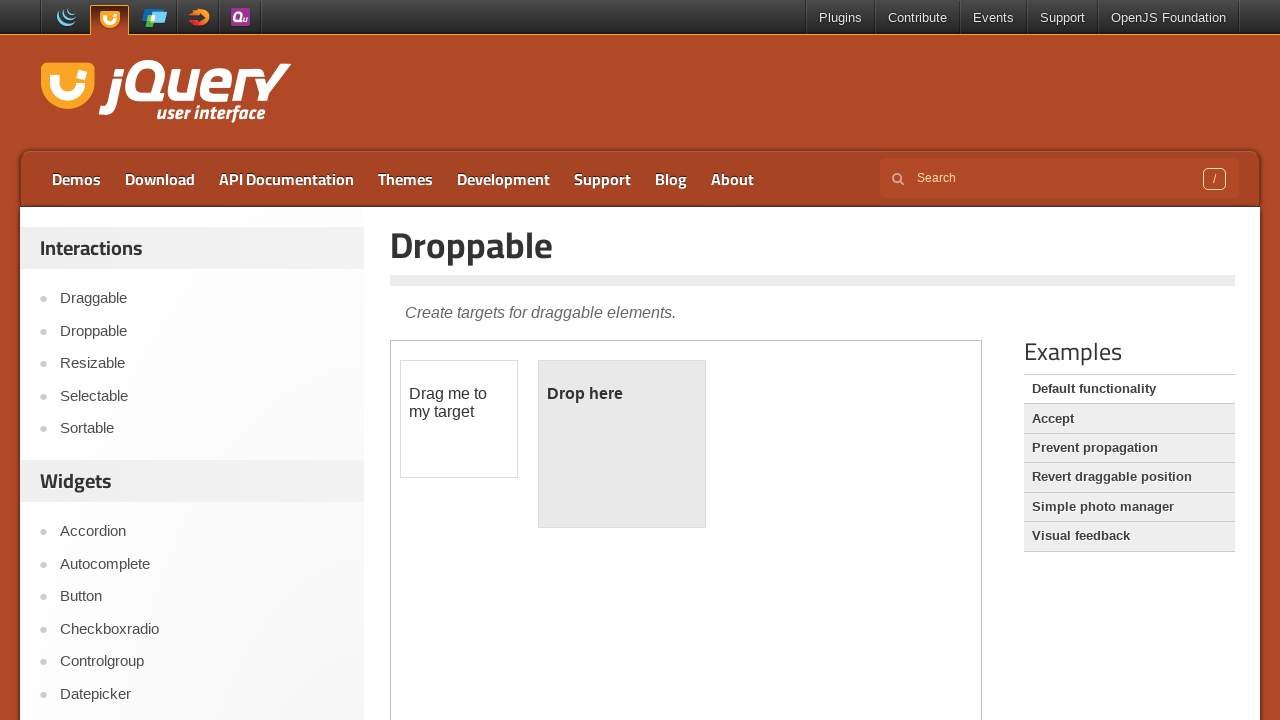

Retrieved bounding box of source element
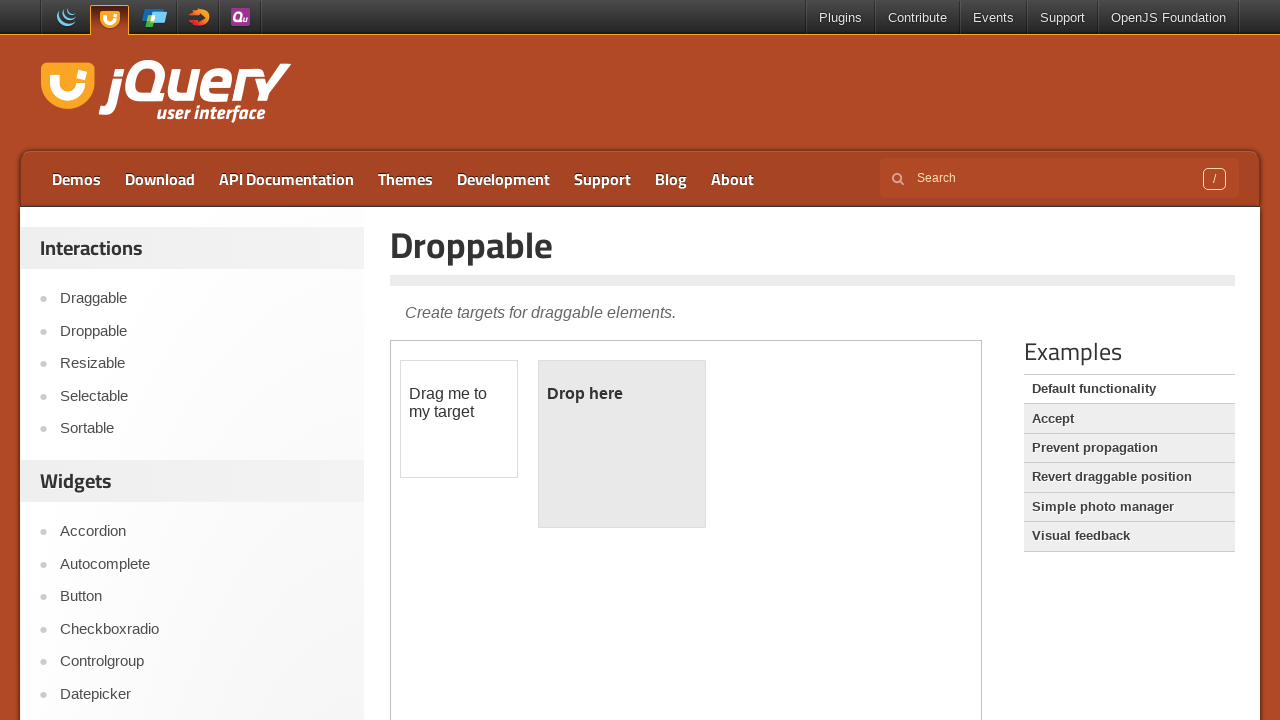

Retrieved bounding box of target element
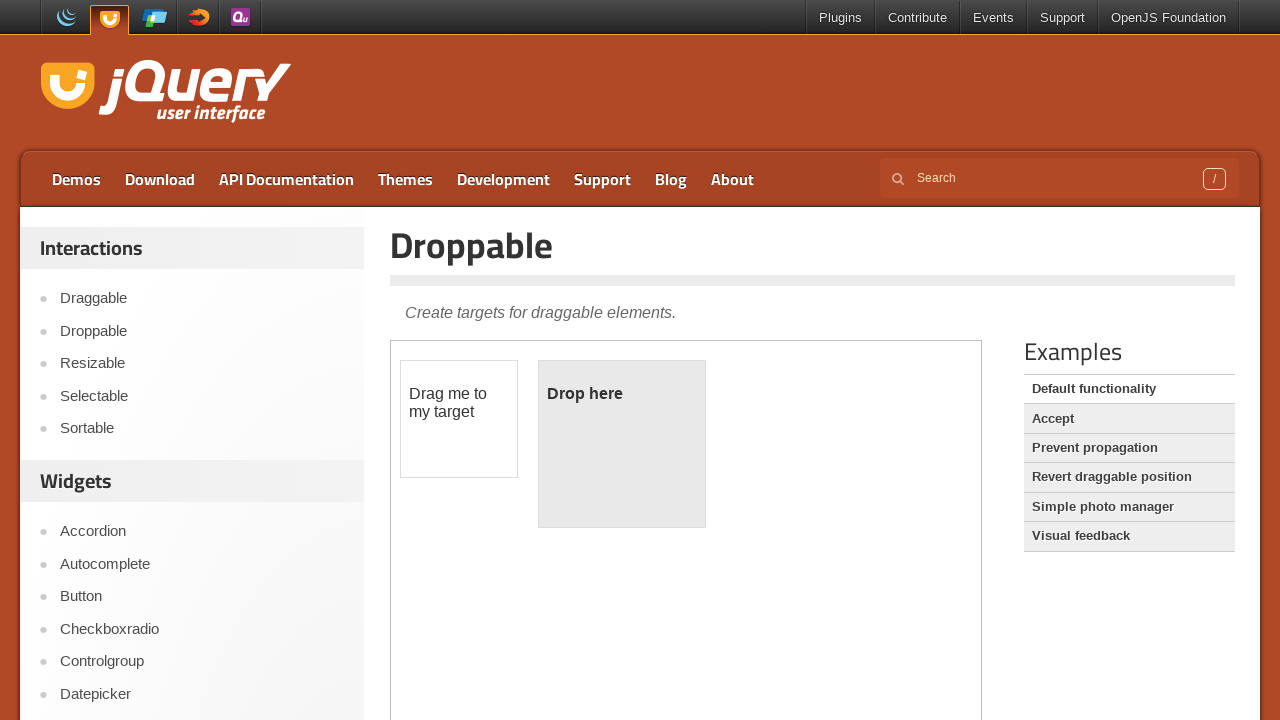

Moved mouse to center of source element at (459, 419)
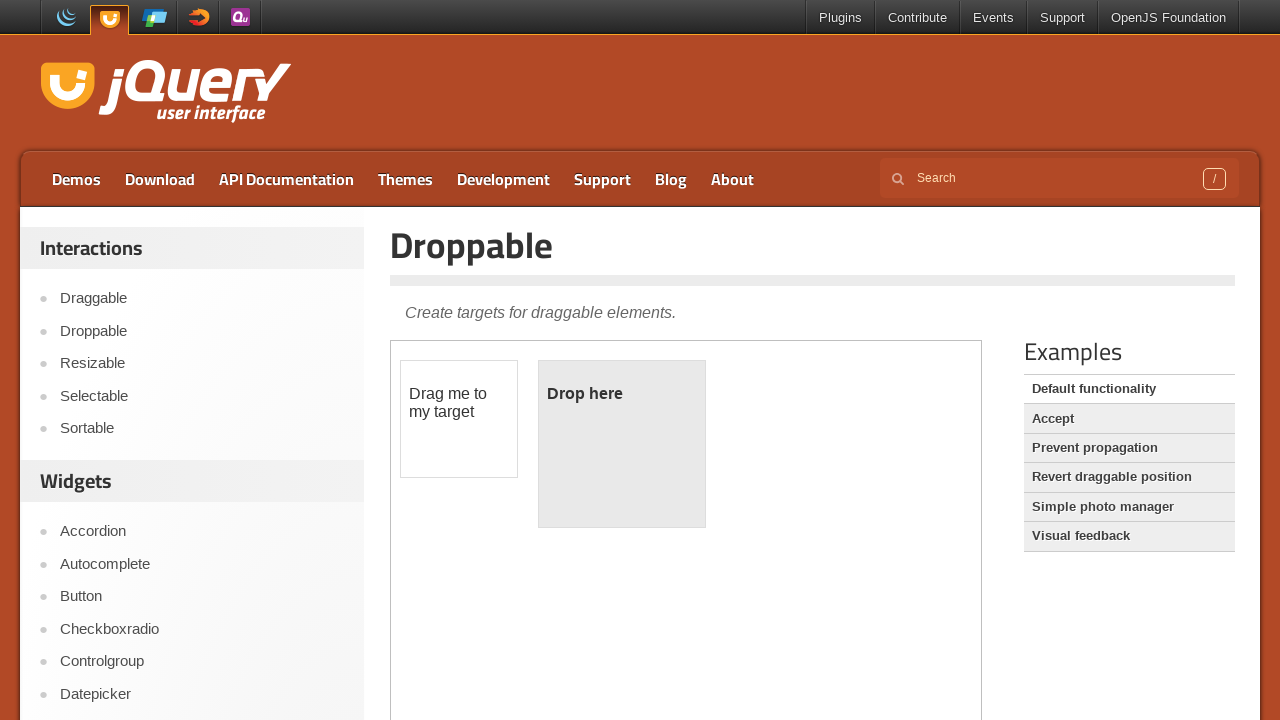

Pressed down mouse button to start dragging at (459, 419)
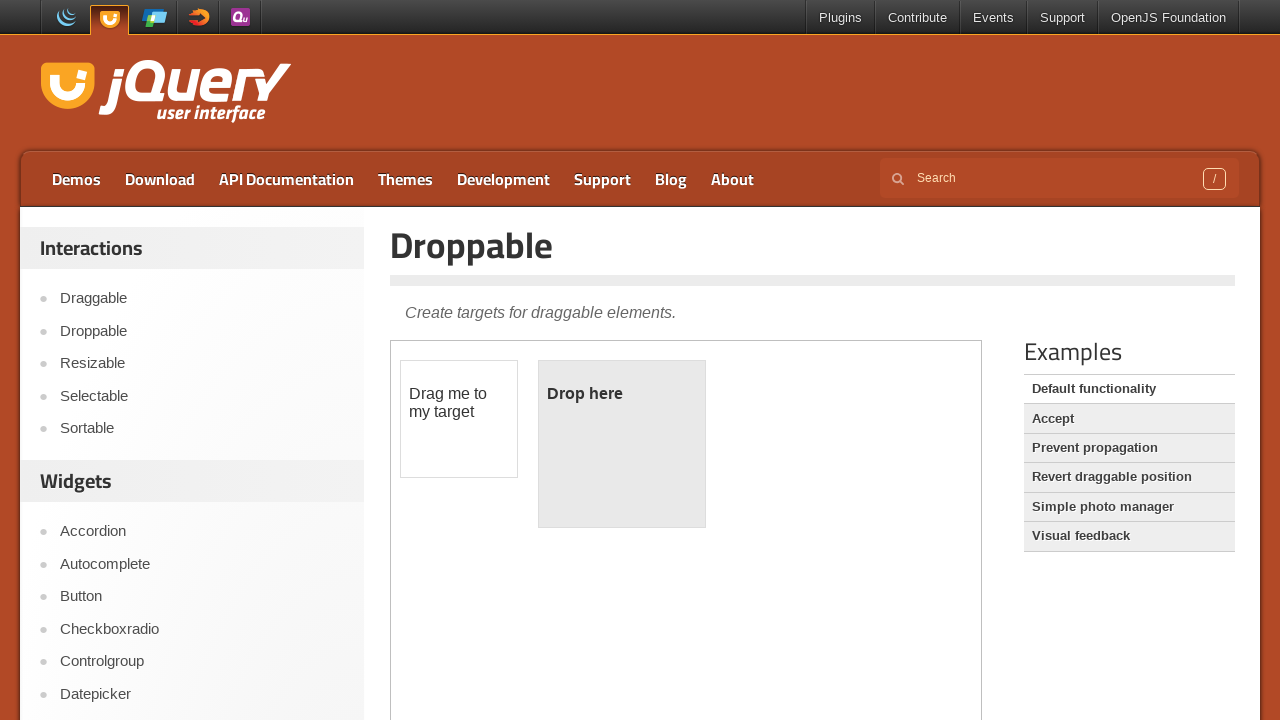

Dragged element to center of target element at (622, 444)
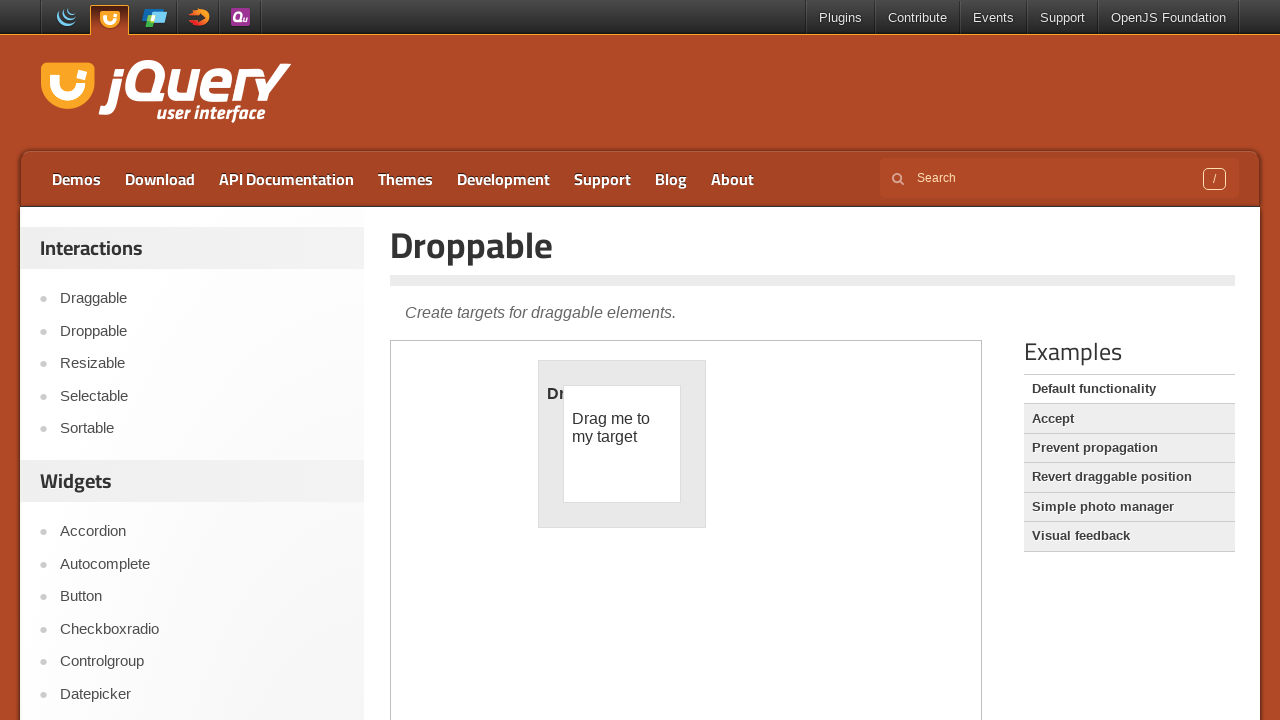

Released mouse button to complete drag and drop at (622, 444)
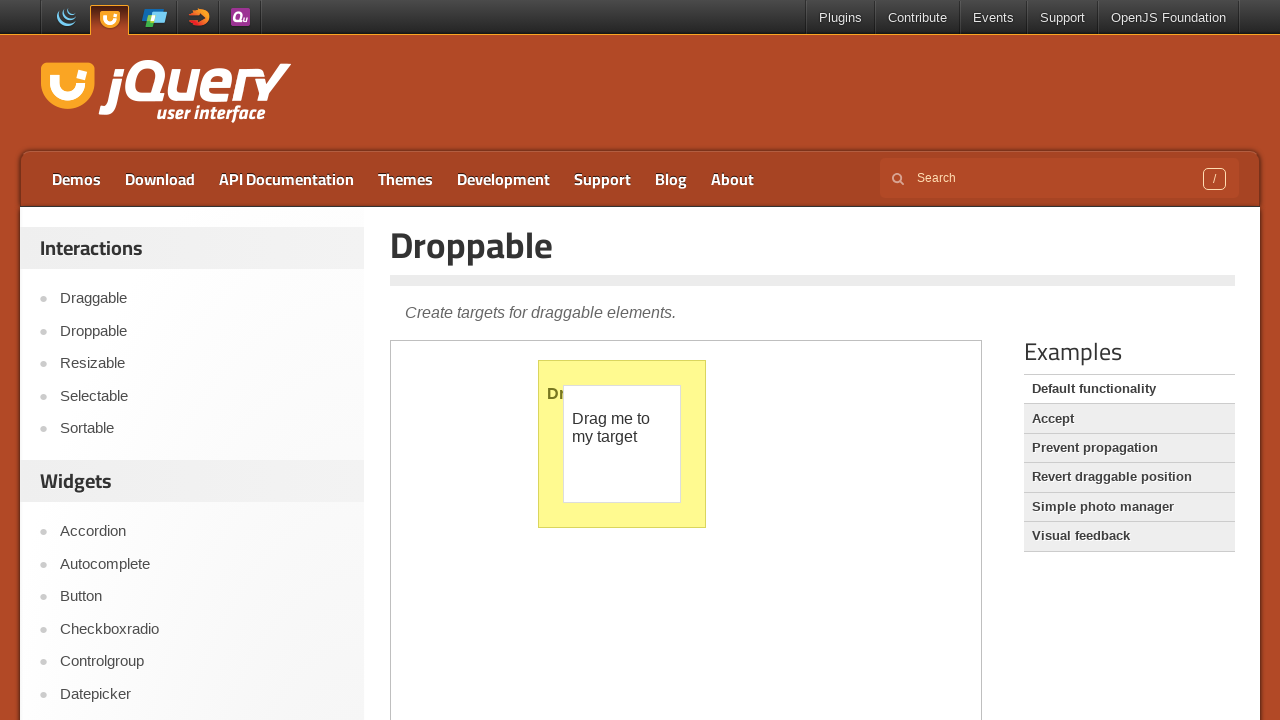

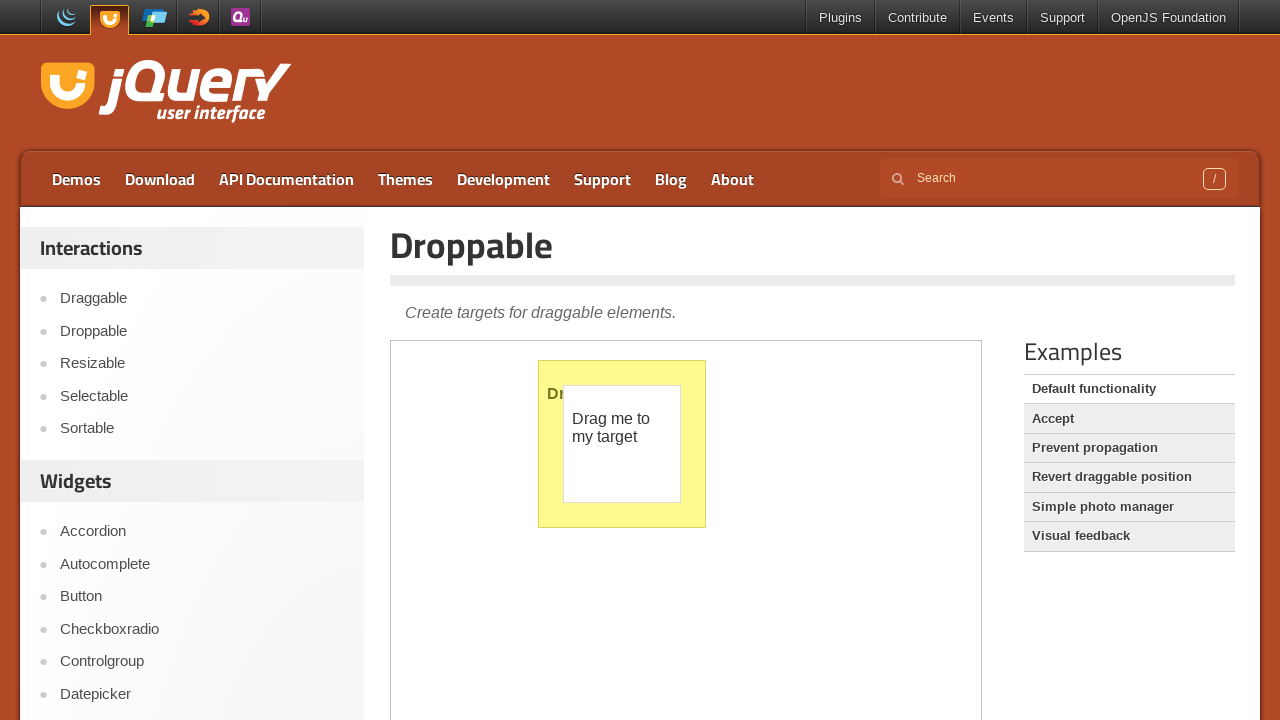